Tests hover functionality by moving the mouse over three different figure elements on the page, pausing briefly over each one to trigger hover states.

Starting URL: http://the-internet.herokuapp.com/hovers

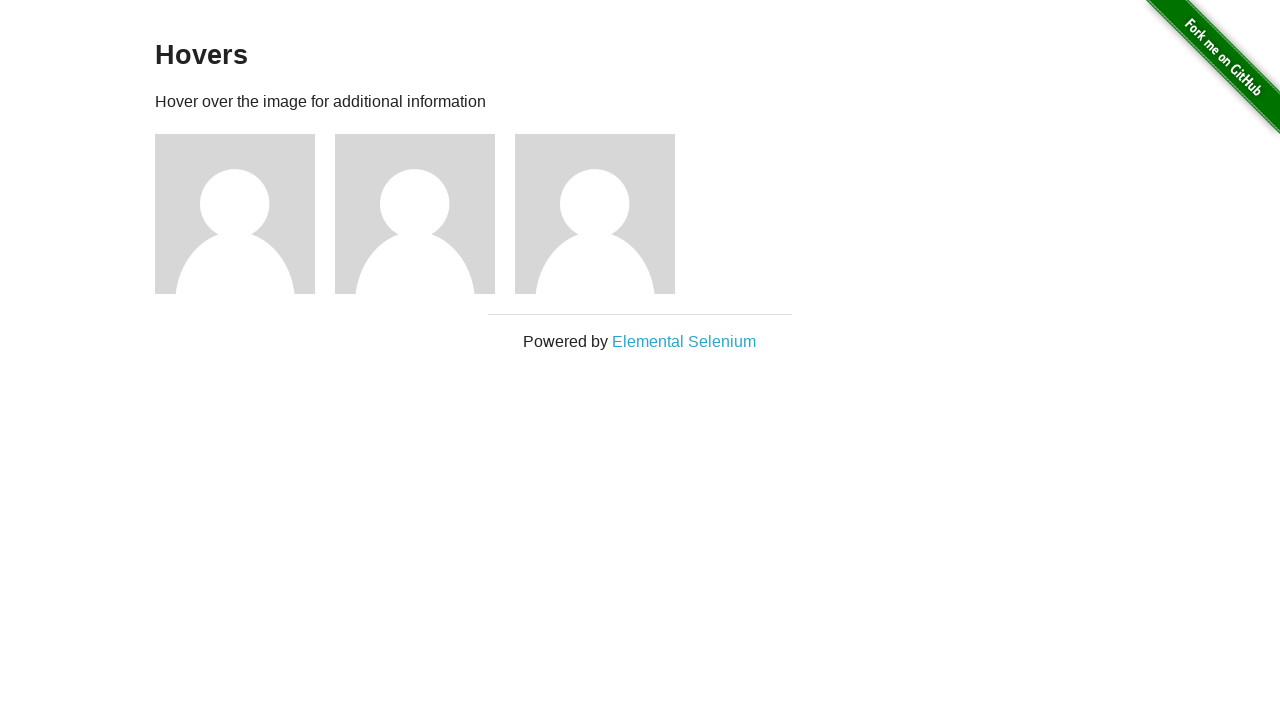

Waited for figure elements to be visible
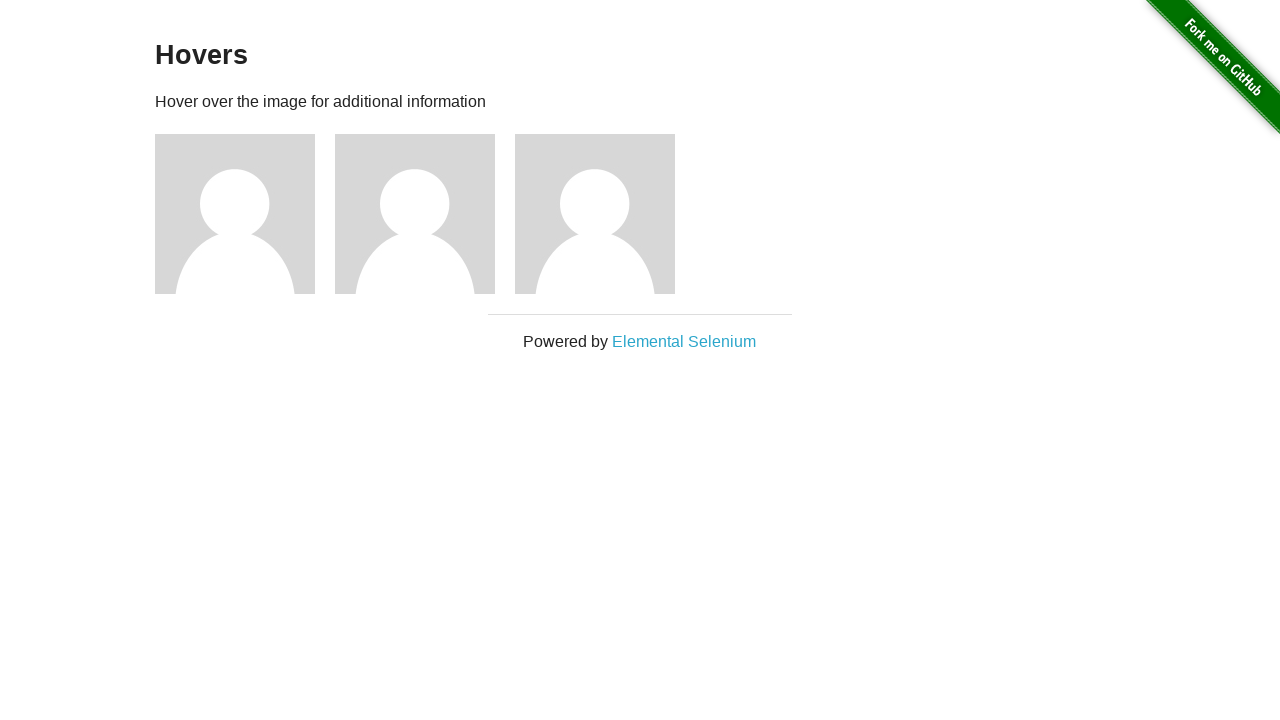

Located all figure elements on the page
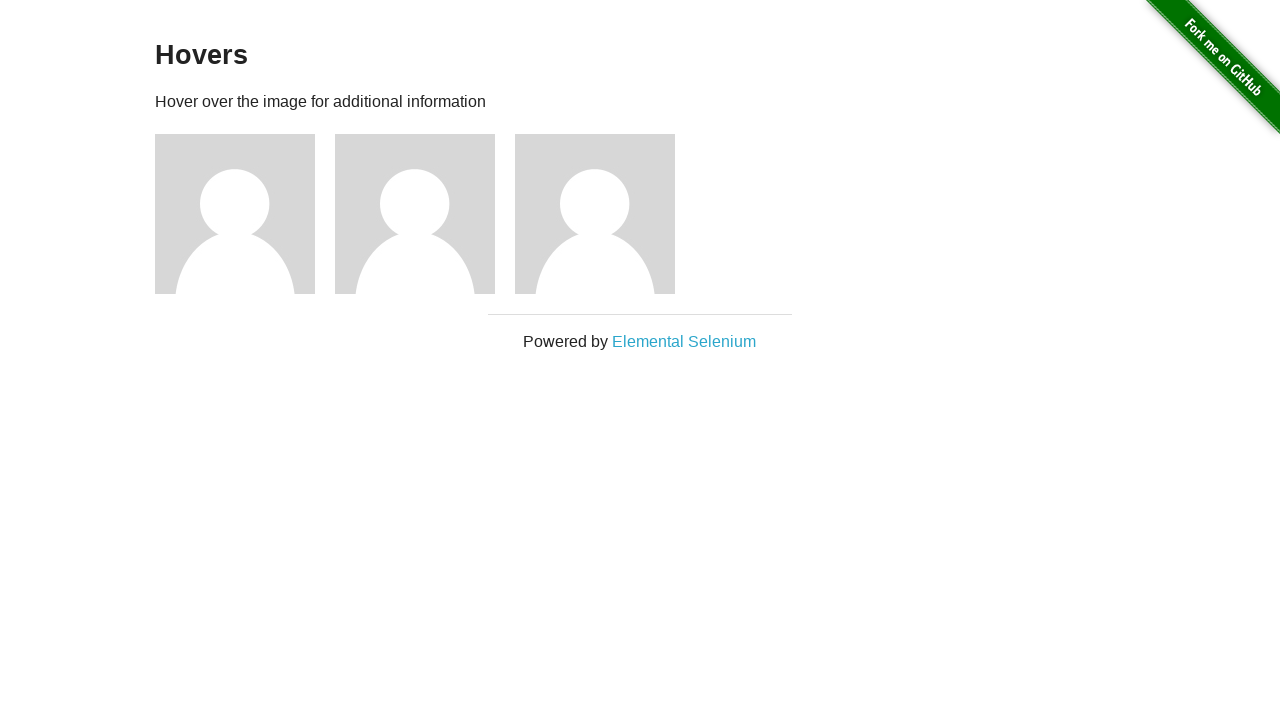

Hovered over the first figure element at (245, 214) on .figure >> nth=0
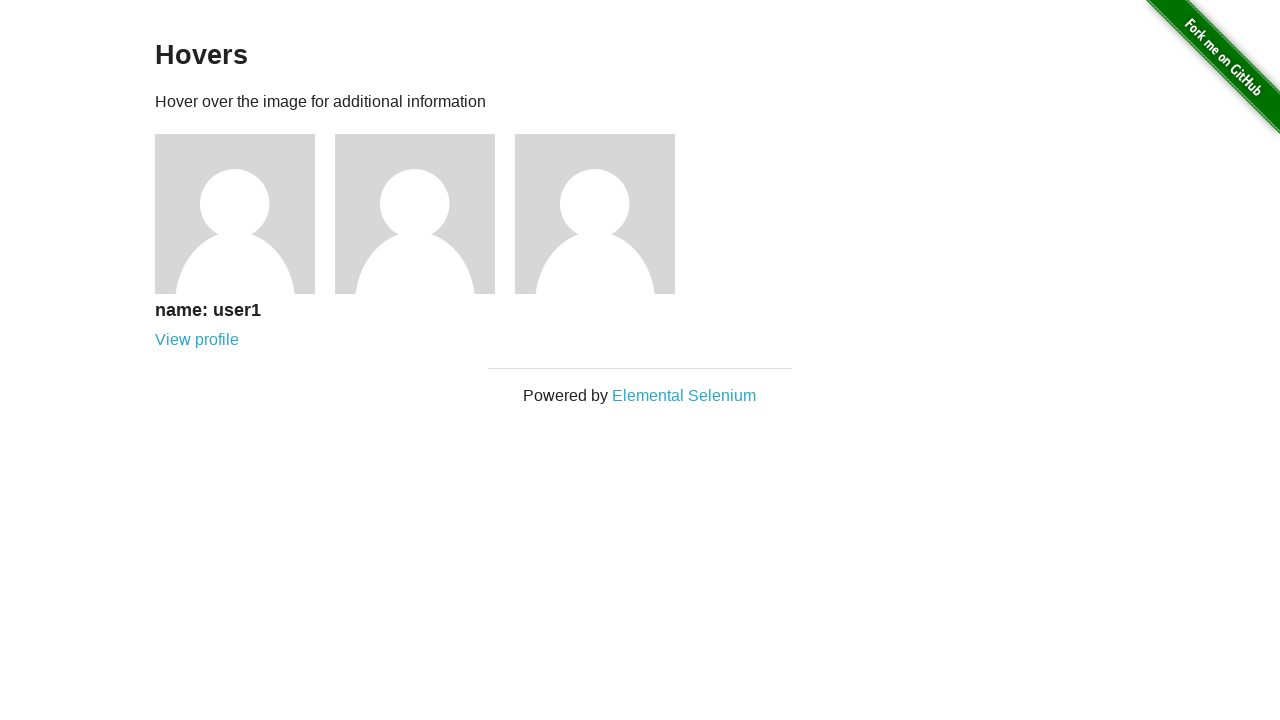

Paused briefly to trigger hover state on first figure
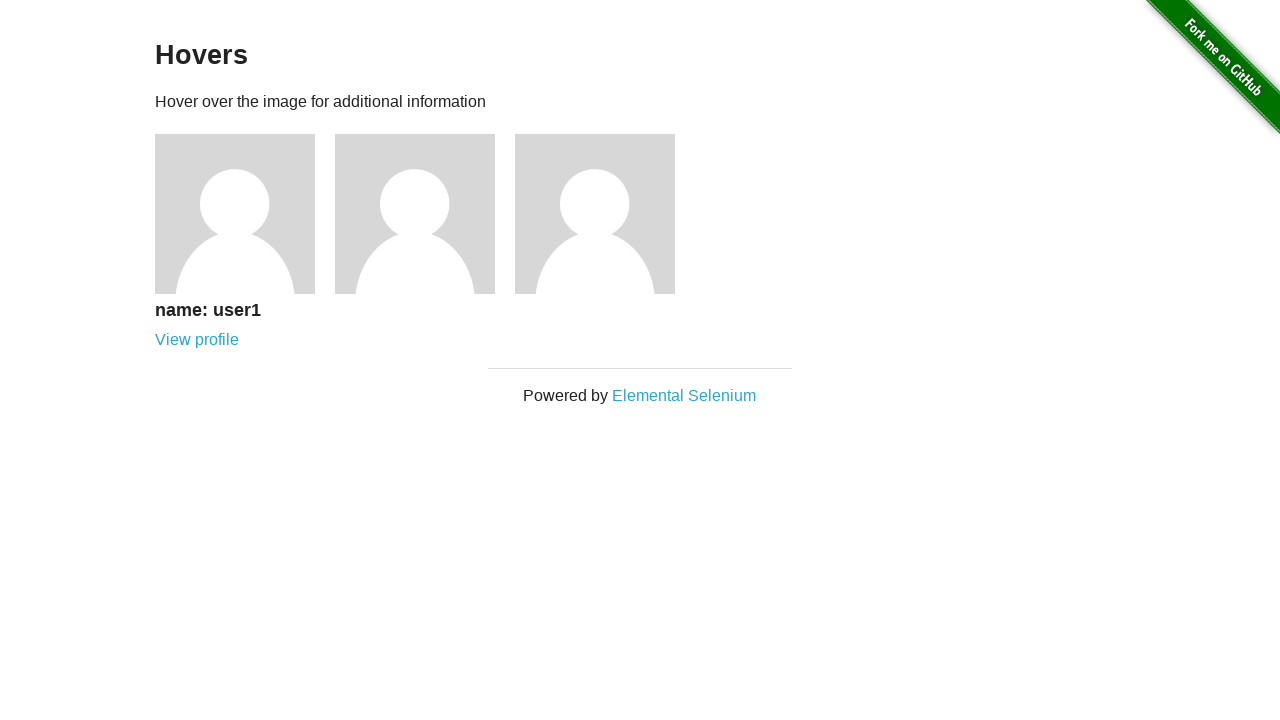

Hovered over the second figure element at (425, 214) on .figure >> nth=1
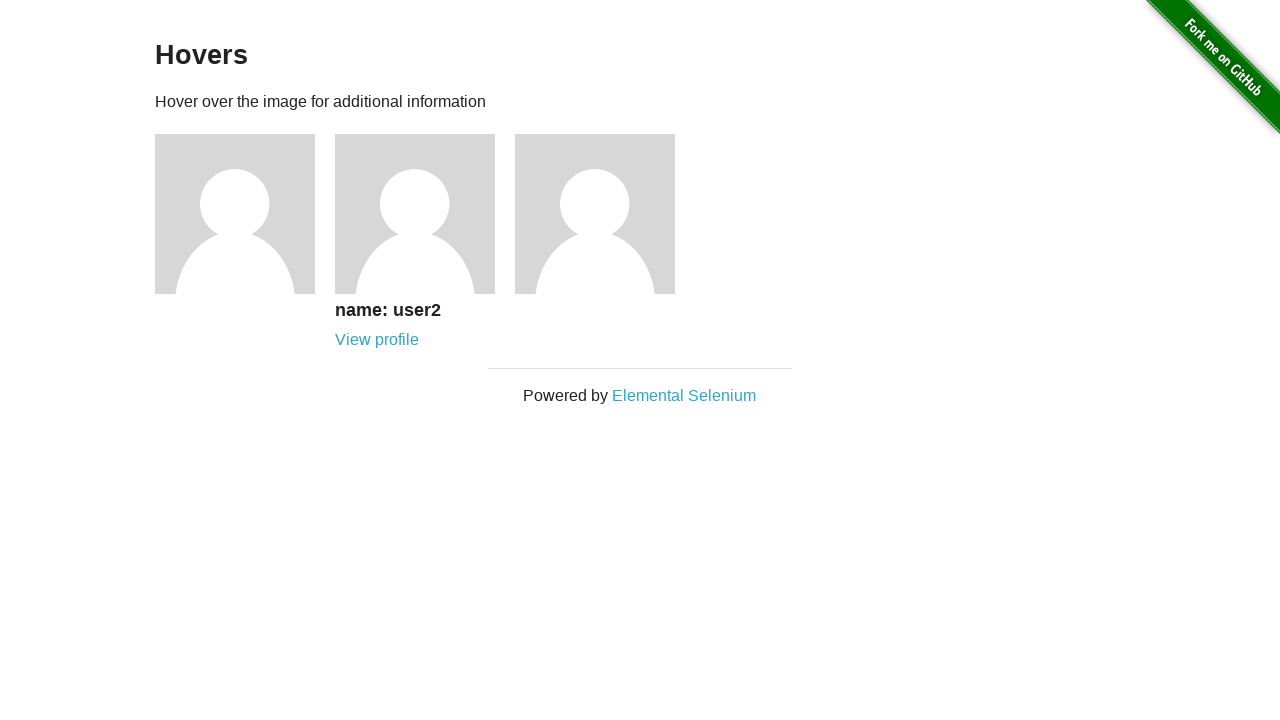

Paused briefly to trigger hover state on second figure
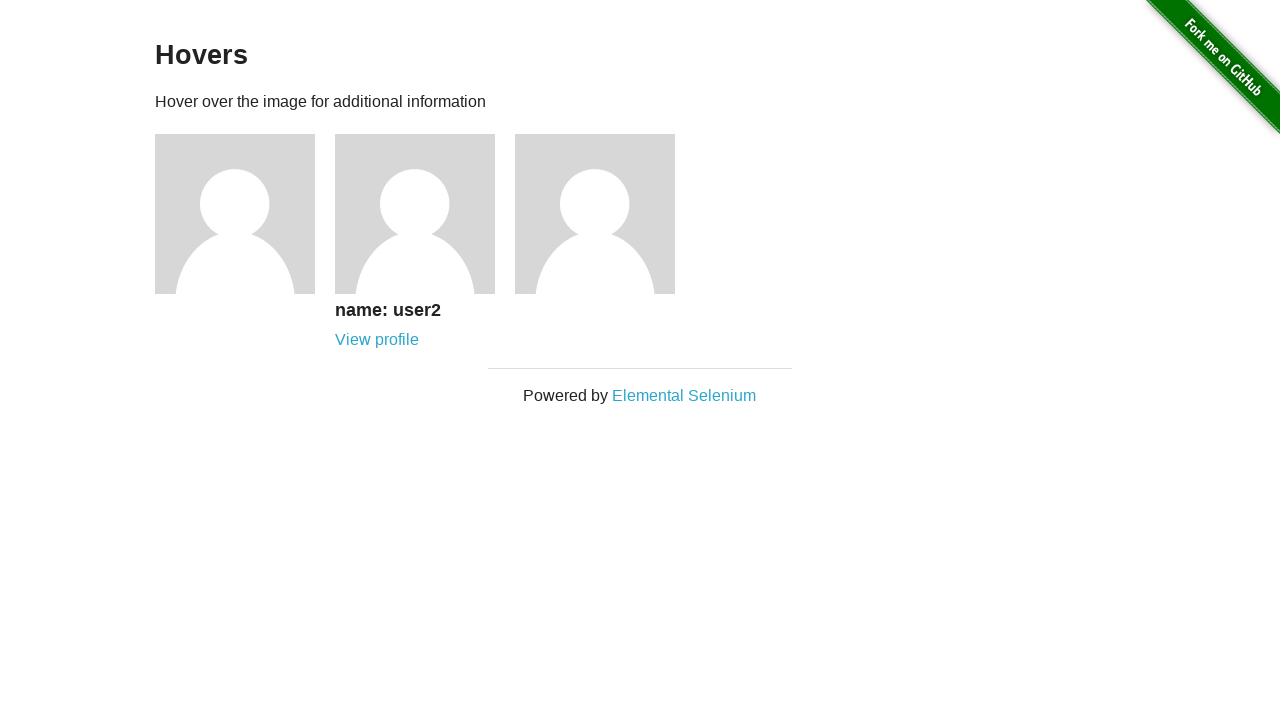

Hovered over the third figure element at (605, 214) on .figure >> nth=2
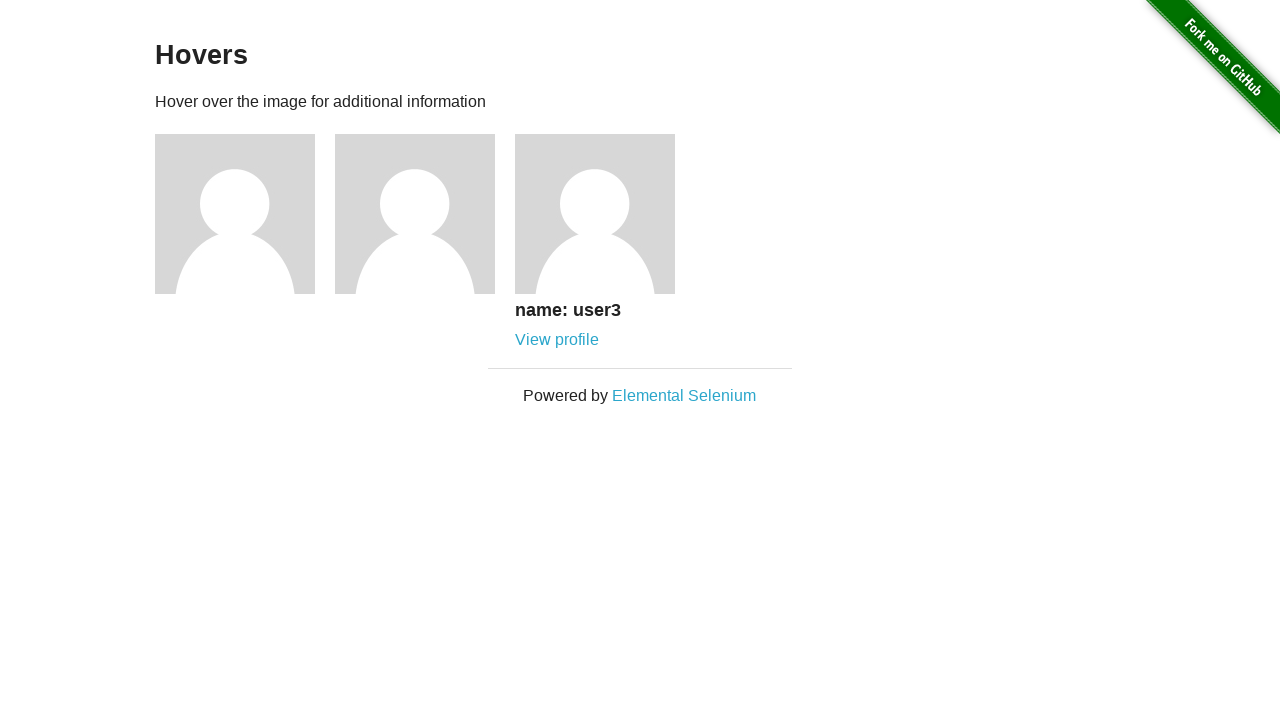

Paused briefly to trigger hover state on third figure
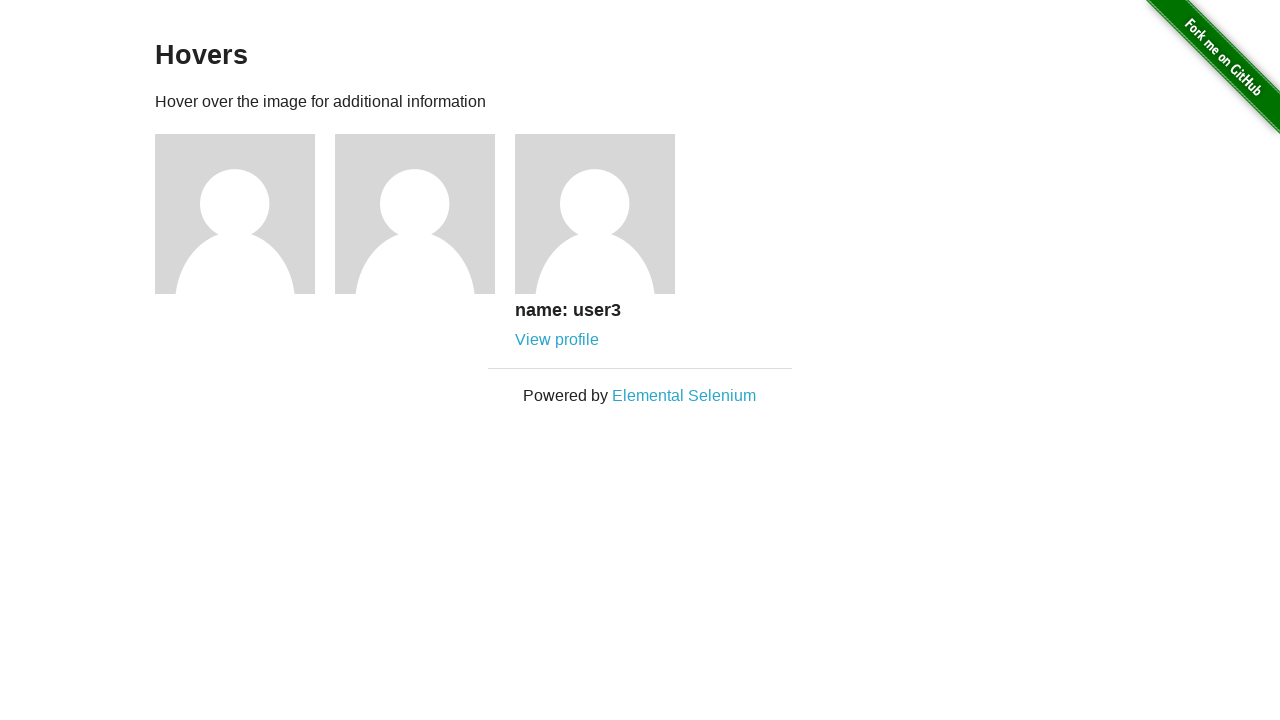

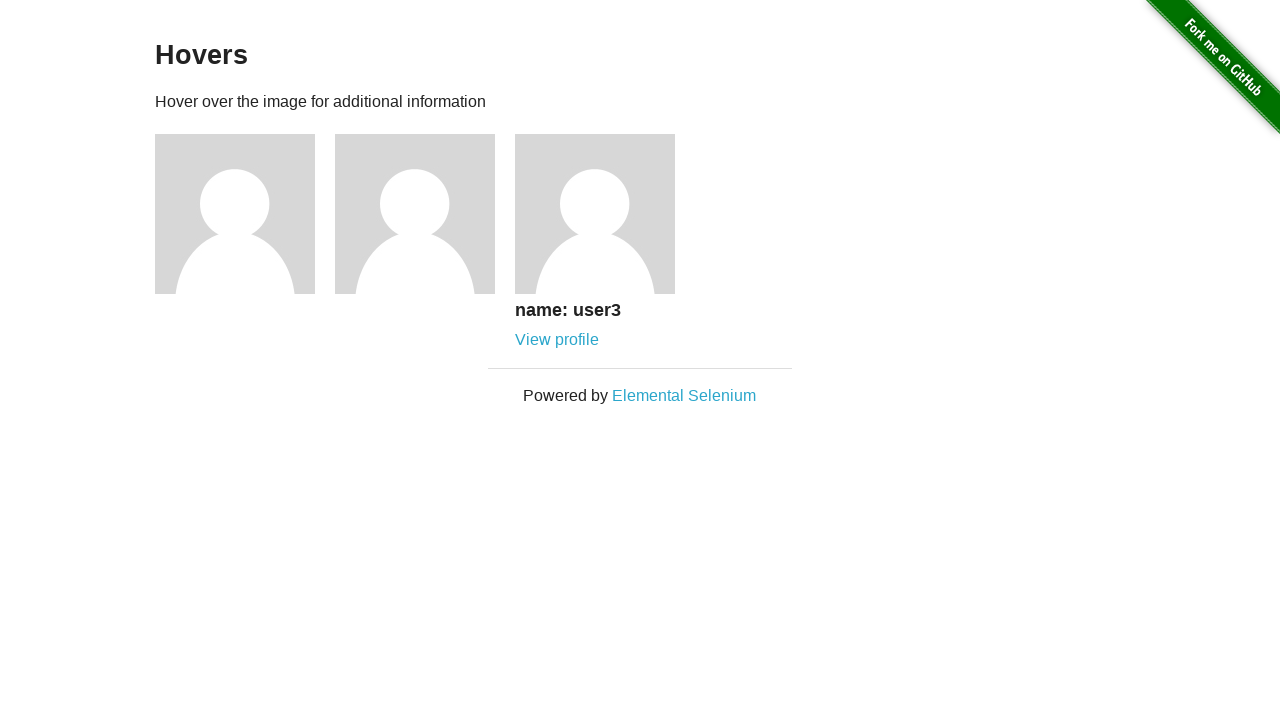